Tests number input validation by entering a number and submitting the form to check for errors or success alerts

Starting URL: https://kristinek.github.io/site/tasks/enter_a_number

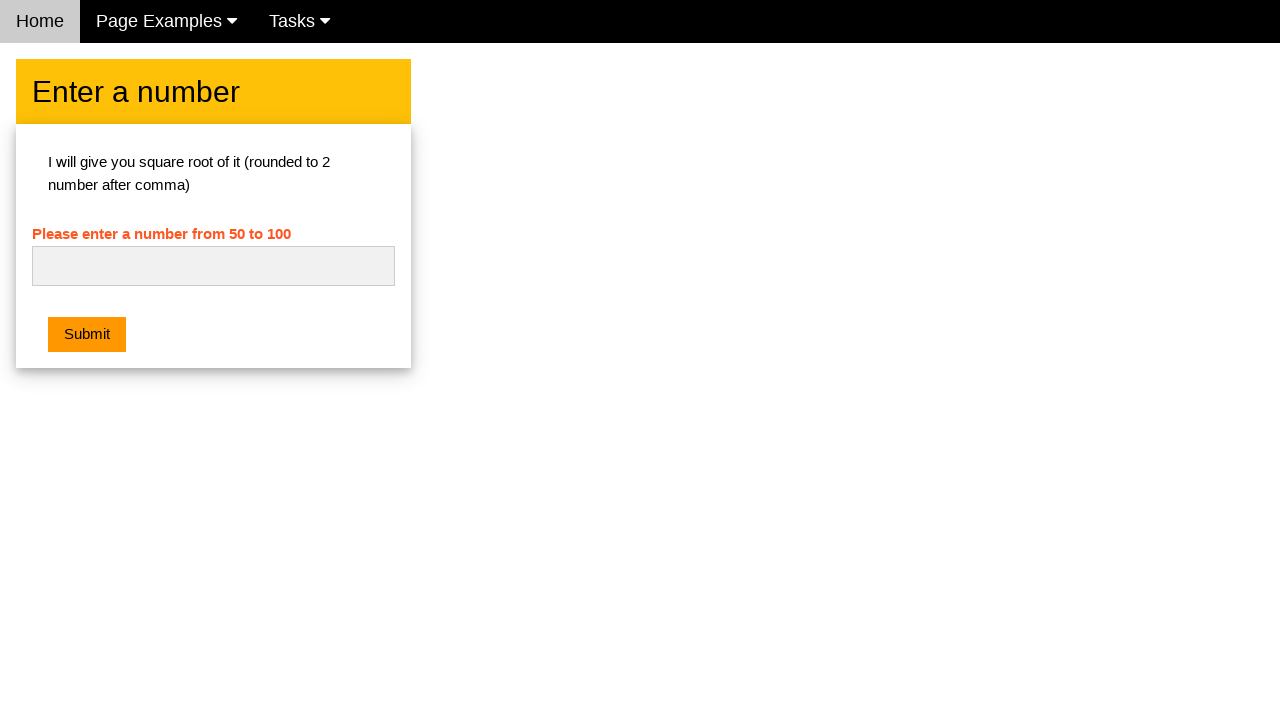

Entered number '42' into the number input field on #numb
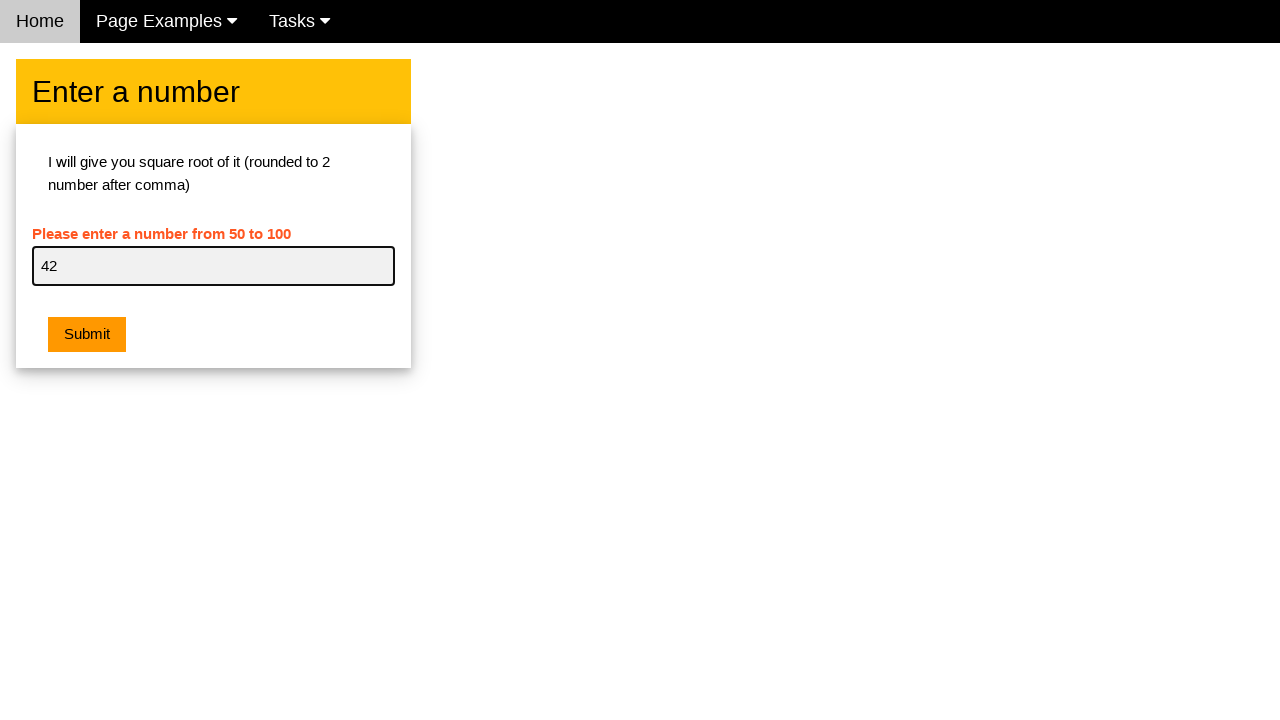

Clicked the submit button at (87, 335) on .w3-btn
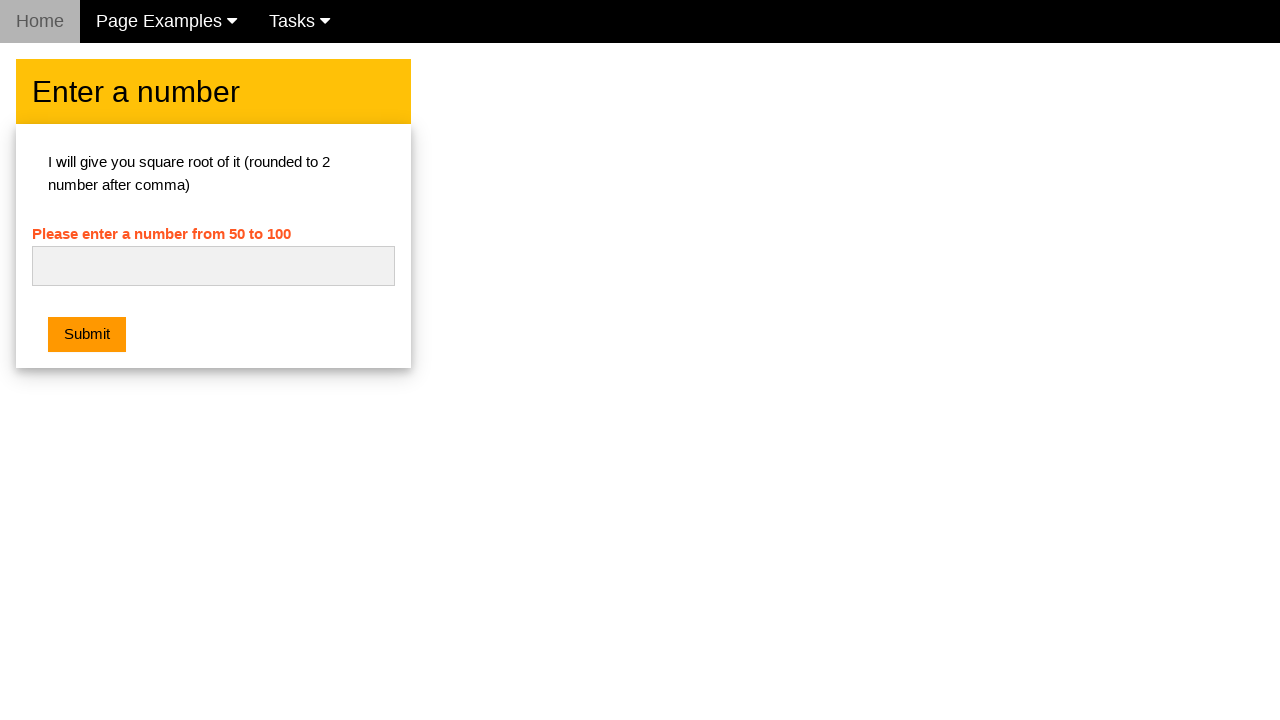

Set up dialog handler to accept any alert dialogs
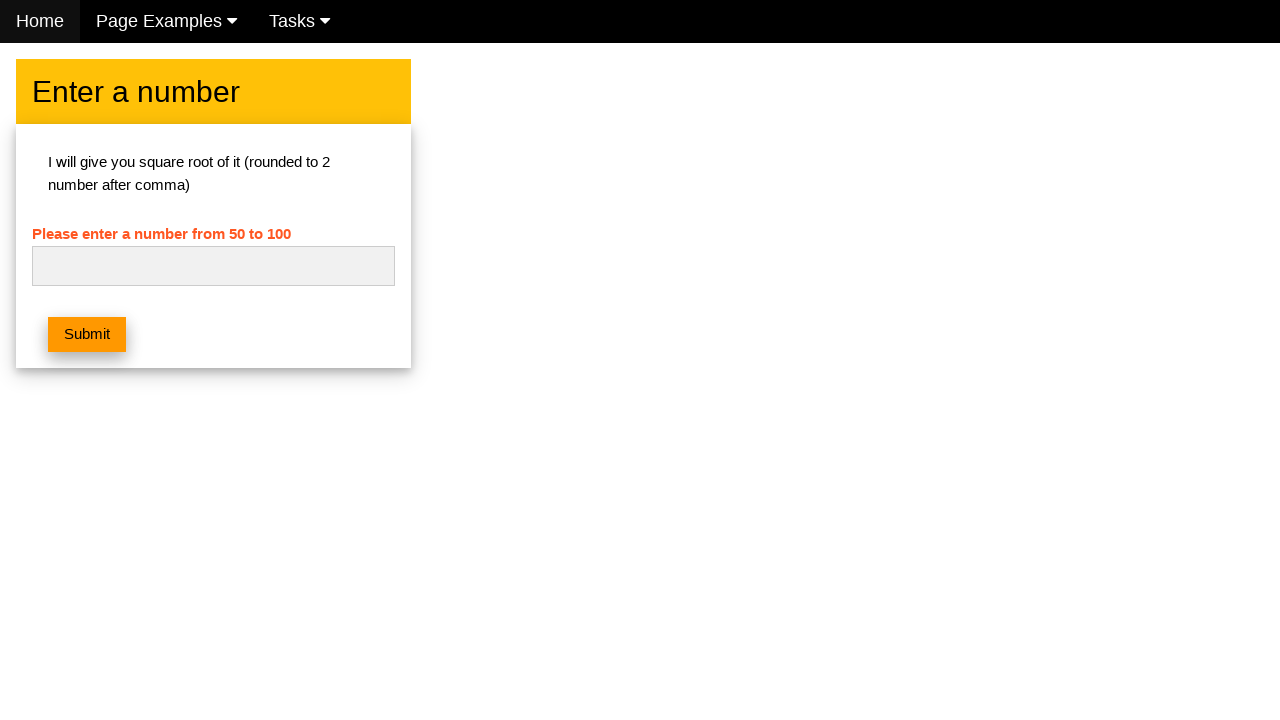

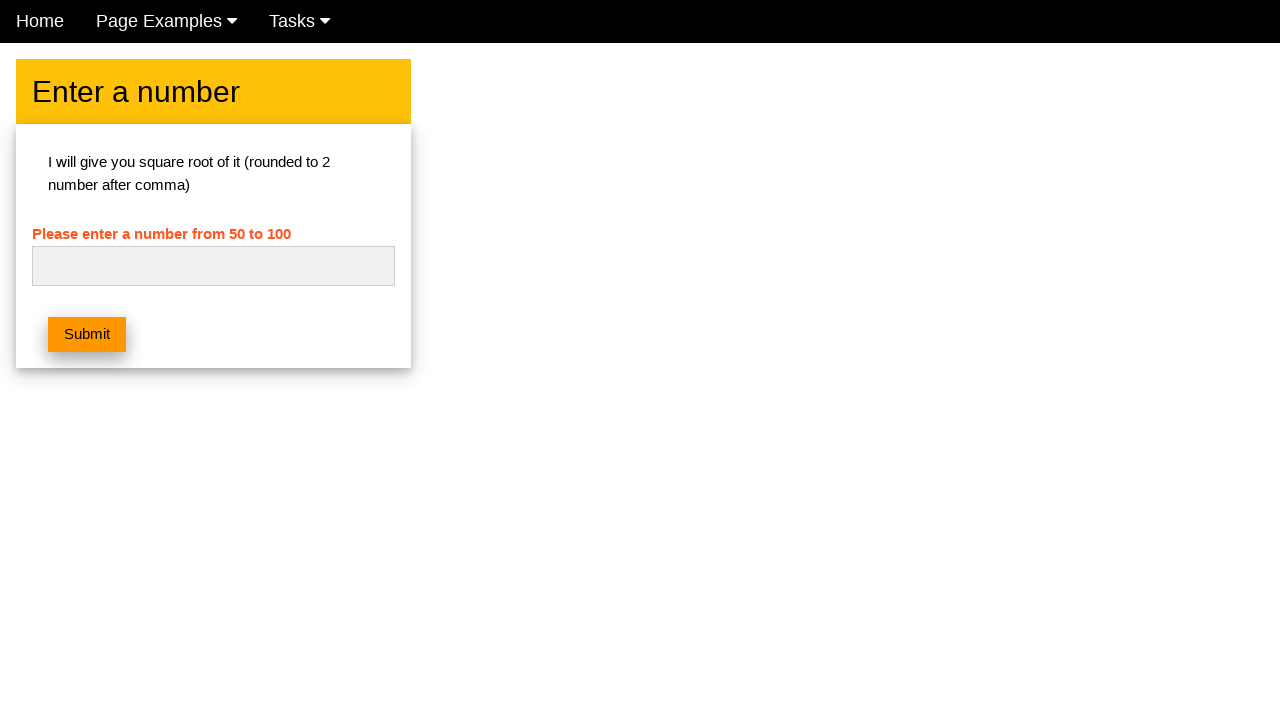